Tests the A/B testing opt-out mechanism by navigating to the A/B Testing page, appending an opt-out URL parameter, accepting the resulting JavaScript alert, and verifying the page displays "No A/B Test".

Starting URL: https://the-internet.herokuapp.com/

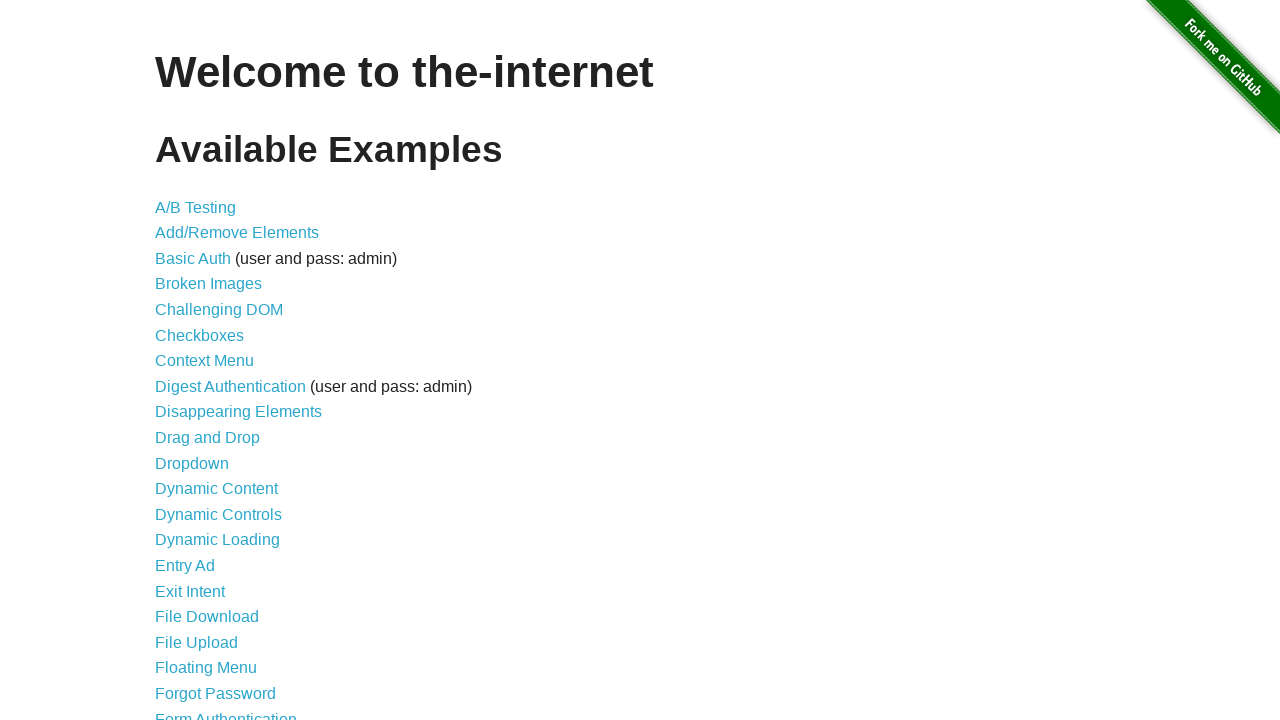

Clicked on the A/B Testing link from the homepage at (196, 207) on a:text('A/B Testing')
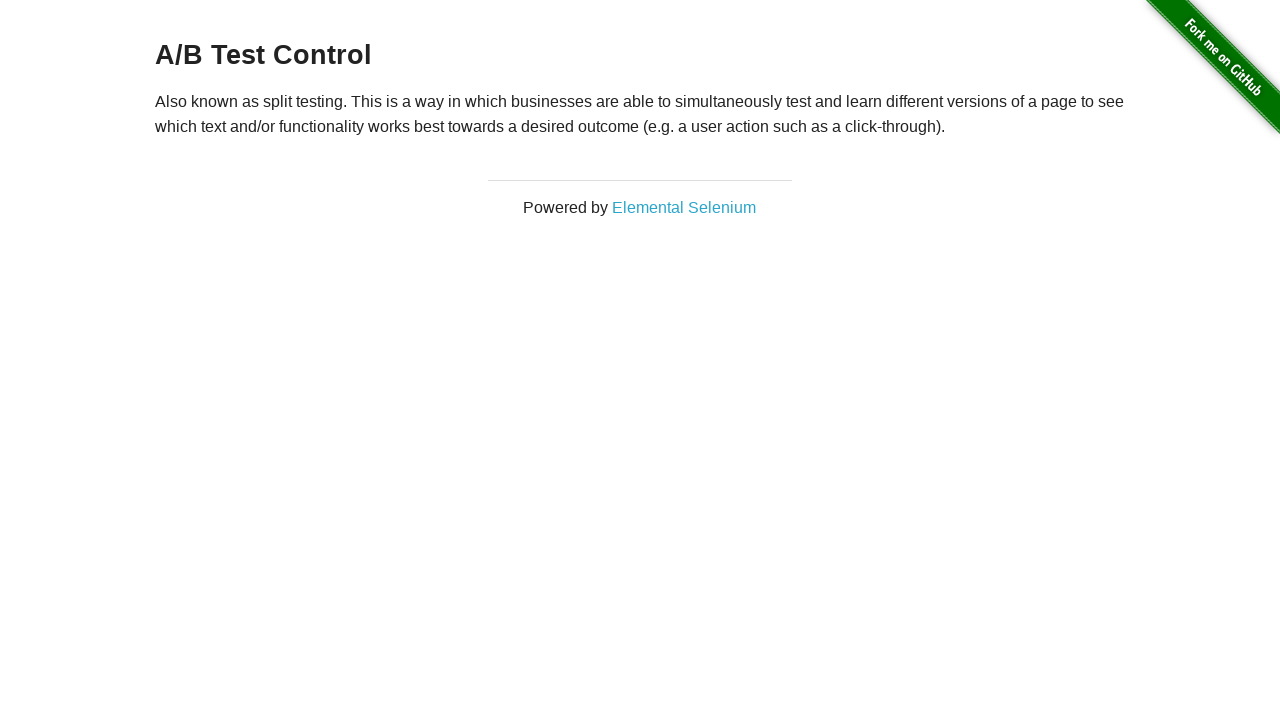

Navigated to A/B Testing page with opt-out URL parameter
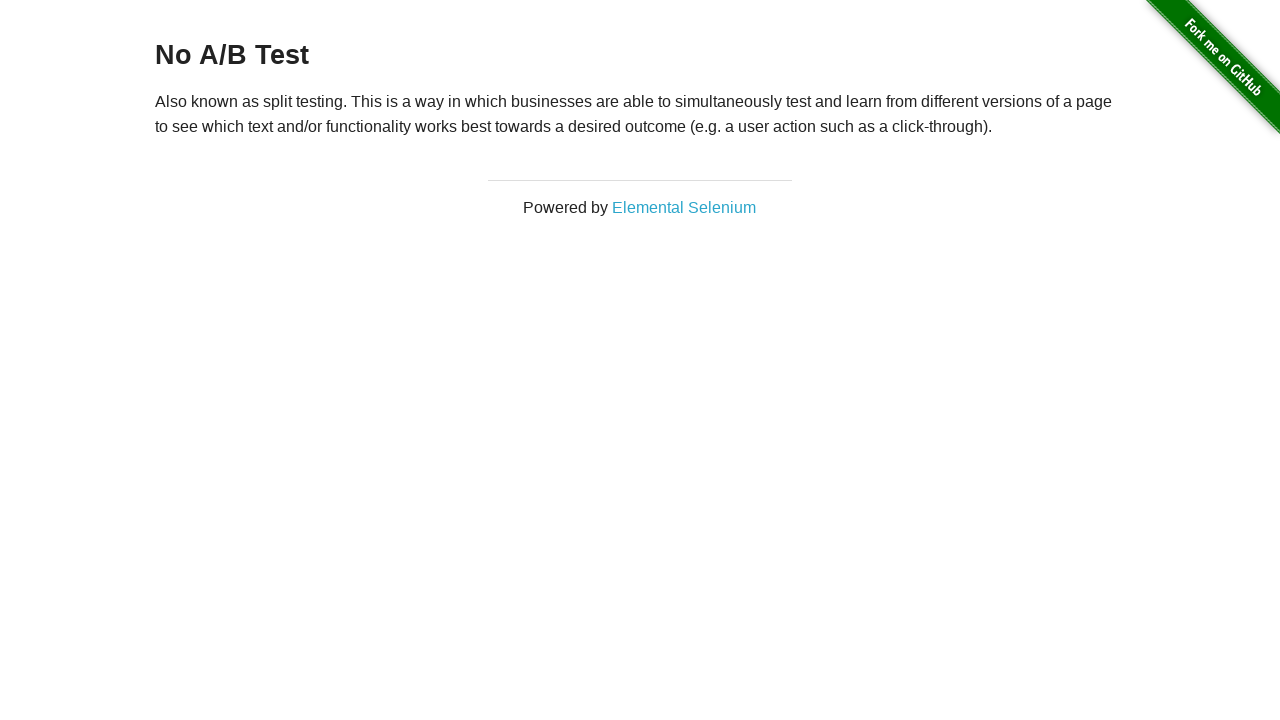

Set up dialog handler to accept JavaScript alerts
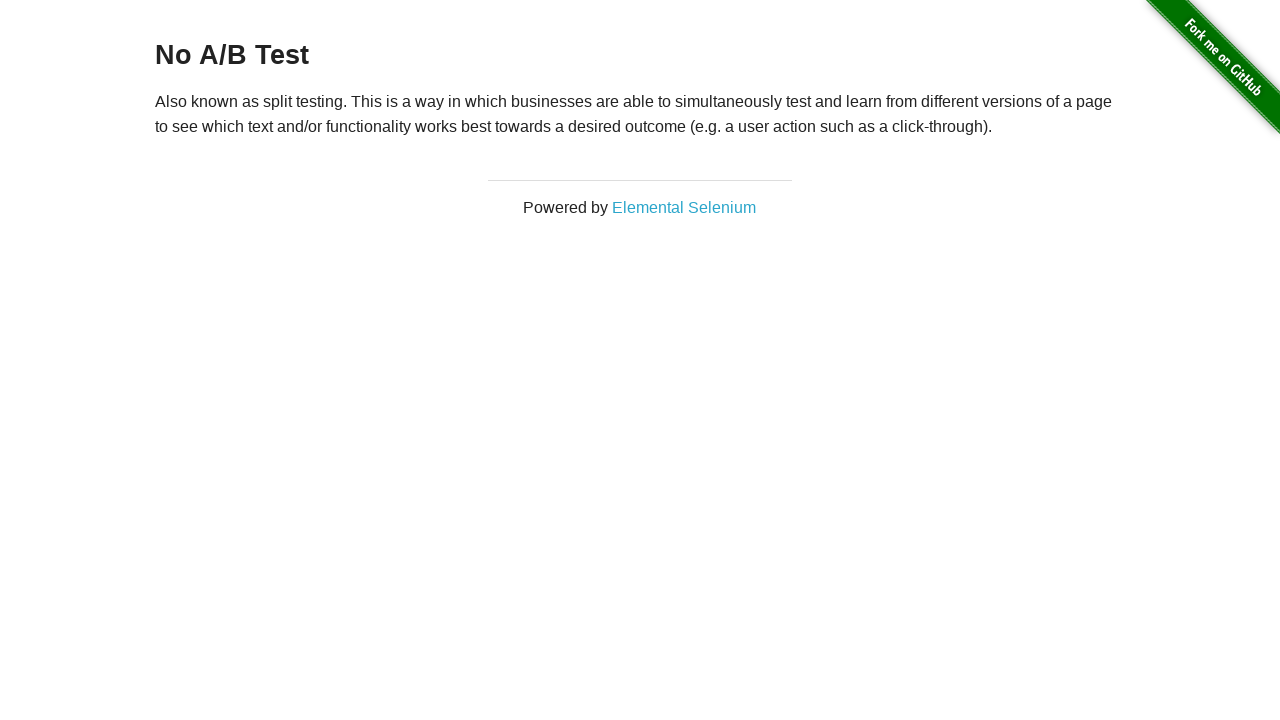

Reloaded the page to trigger the opt-out dialog
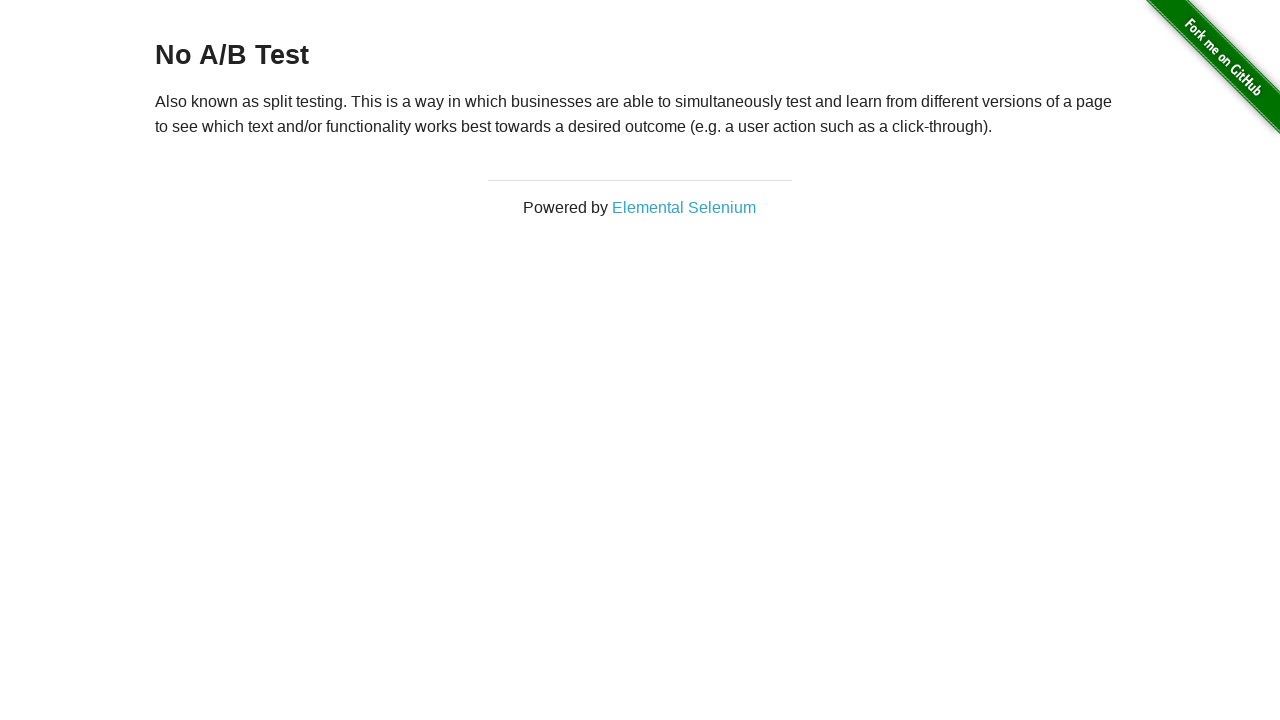

Waited 500ms for any dialog to appear and be handled
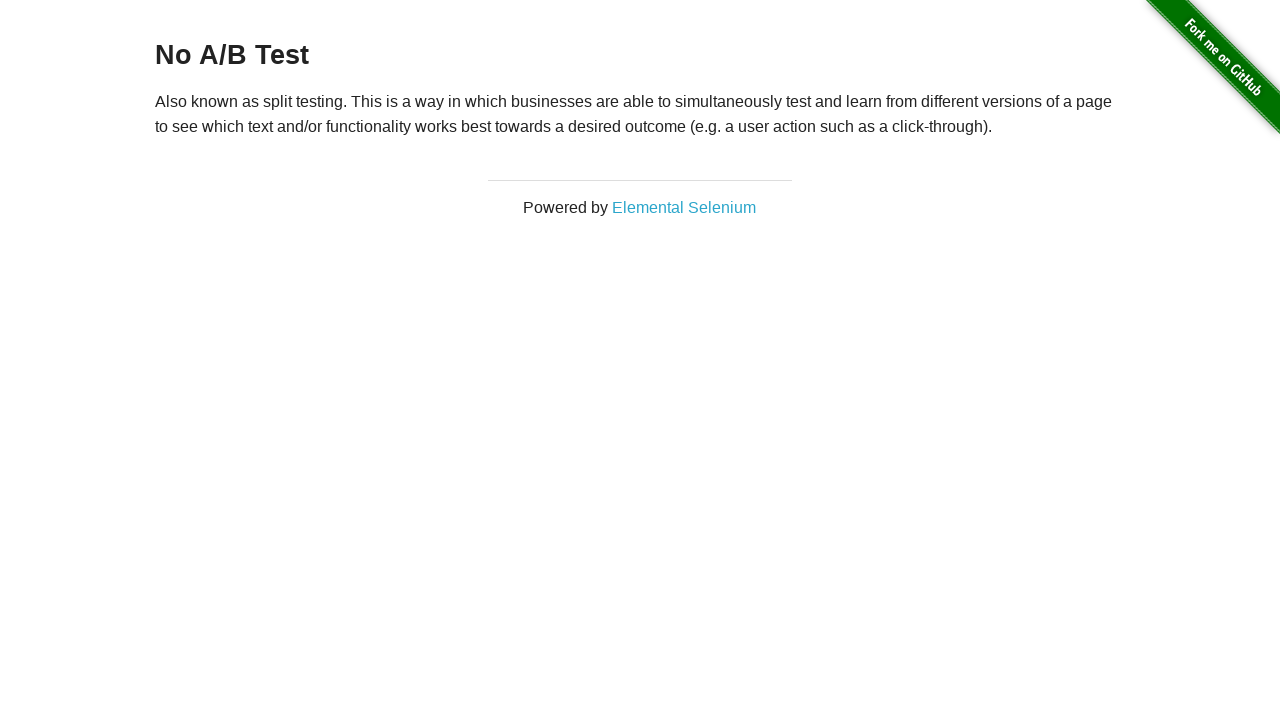

Verified that the page heading displays 'No A/B Test', confirming opt-out was successful
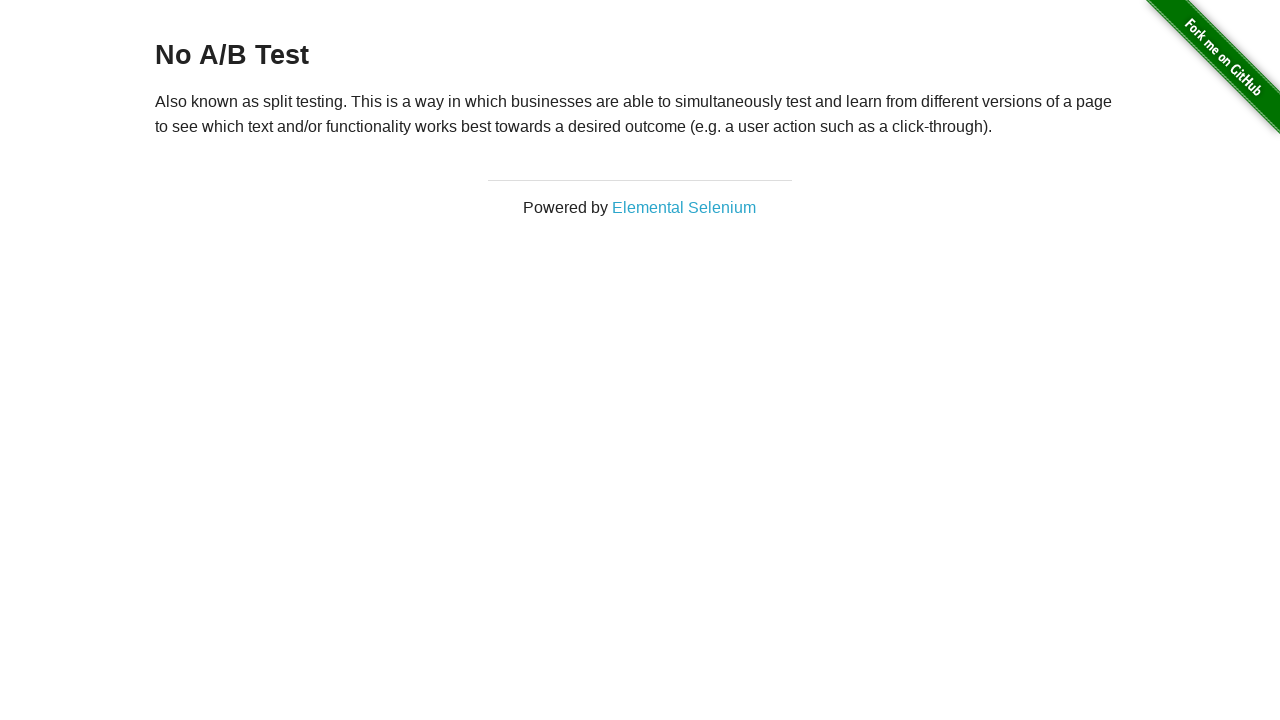

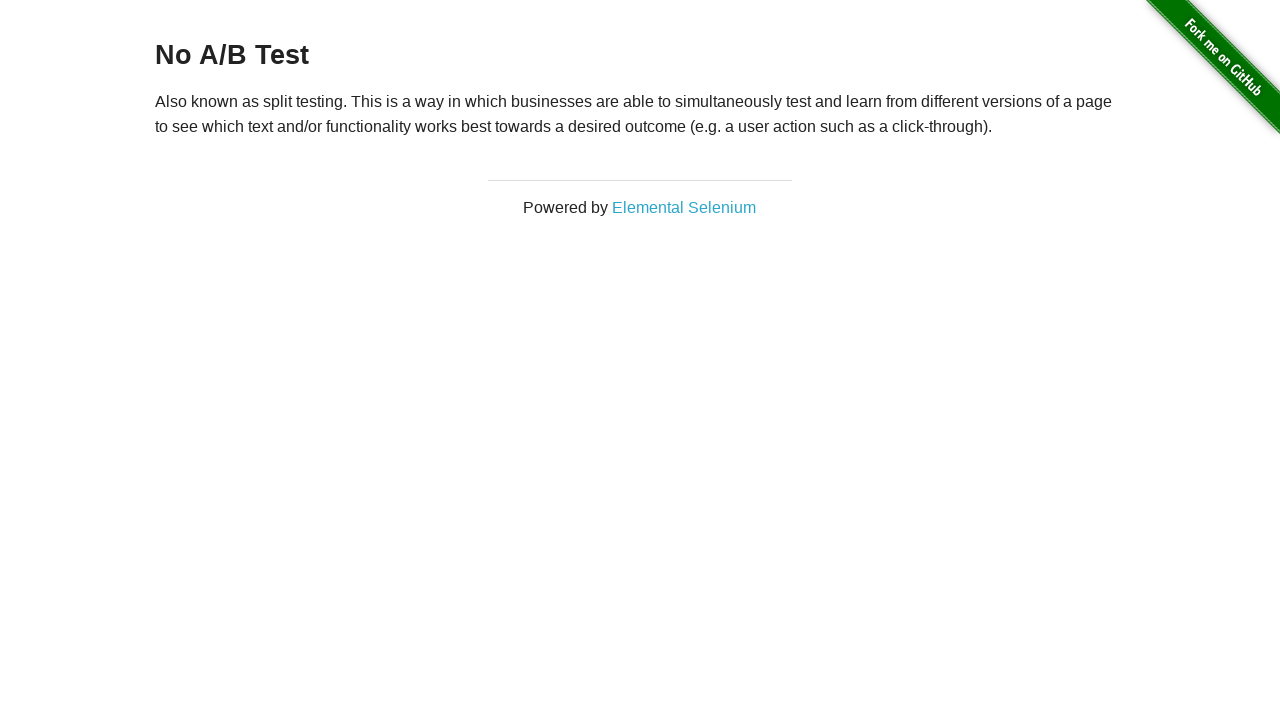